Tests focusing on a form field element by navigating to a reader enquiry page and setting focus on the title input field.

Starting URL: https://www.magupdate.co.uk/reader-enquiry/pbai/204

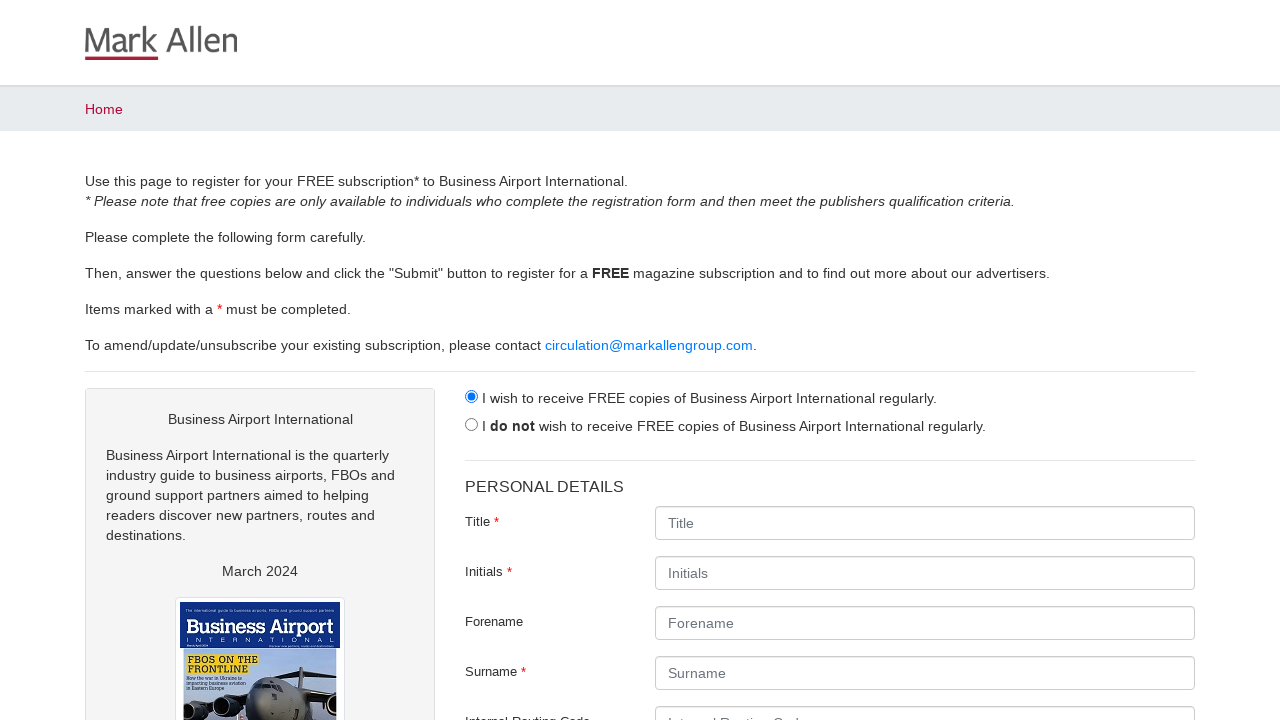

Navigated to reader enquiry page
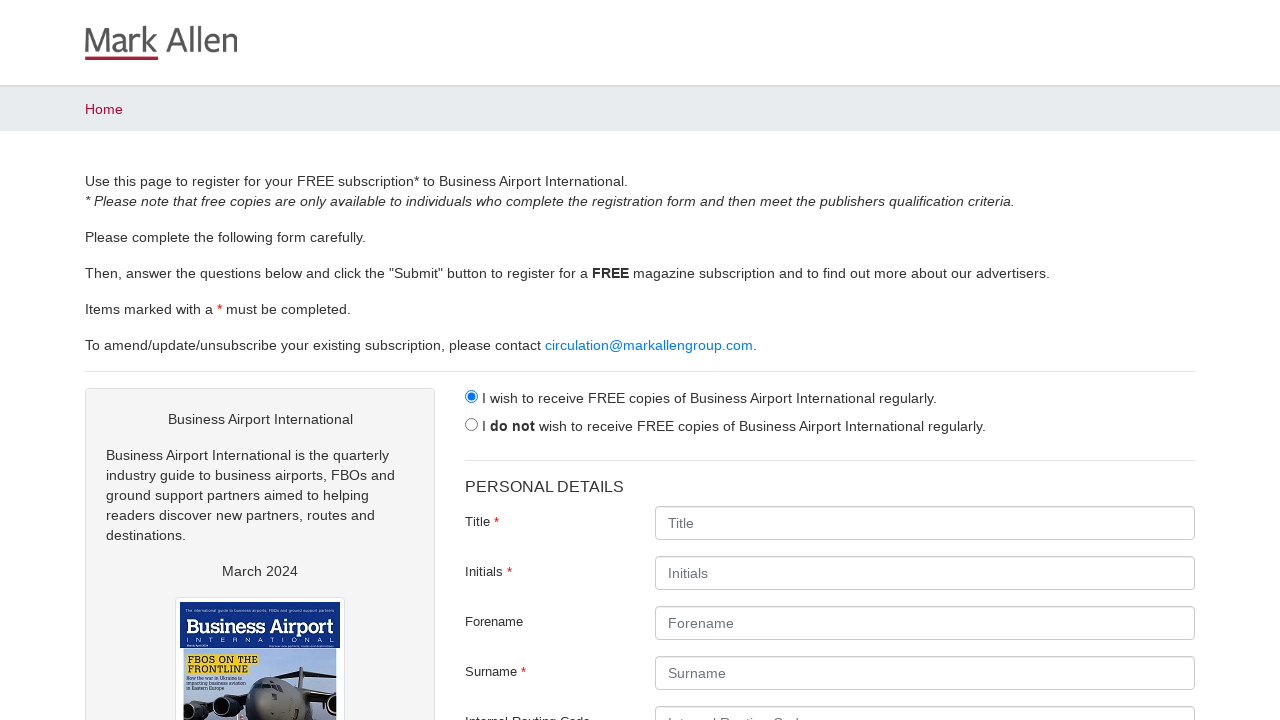

Located title input field element
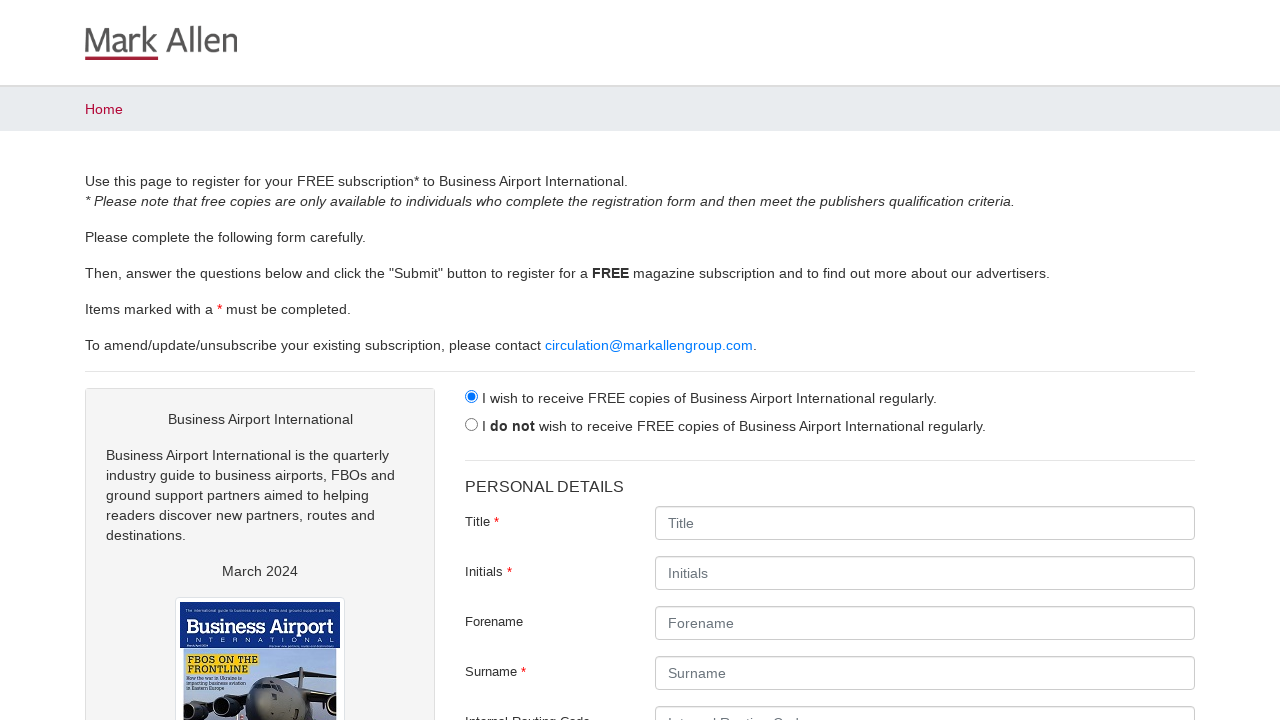

Set focus on title input field on input#Contact_Title
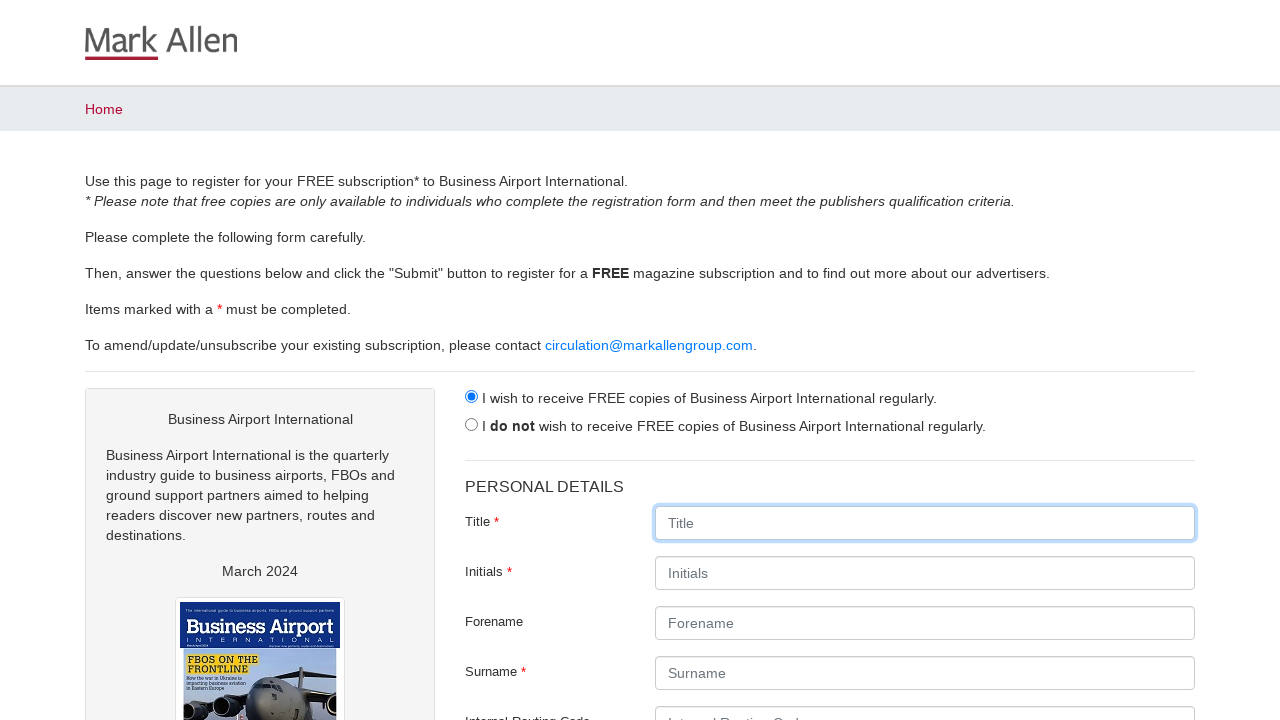

Waited for focus action to be visible
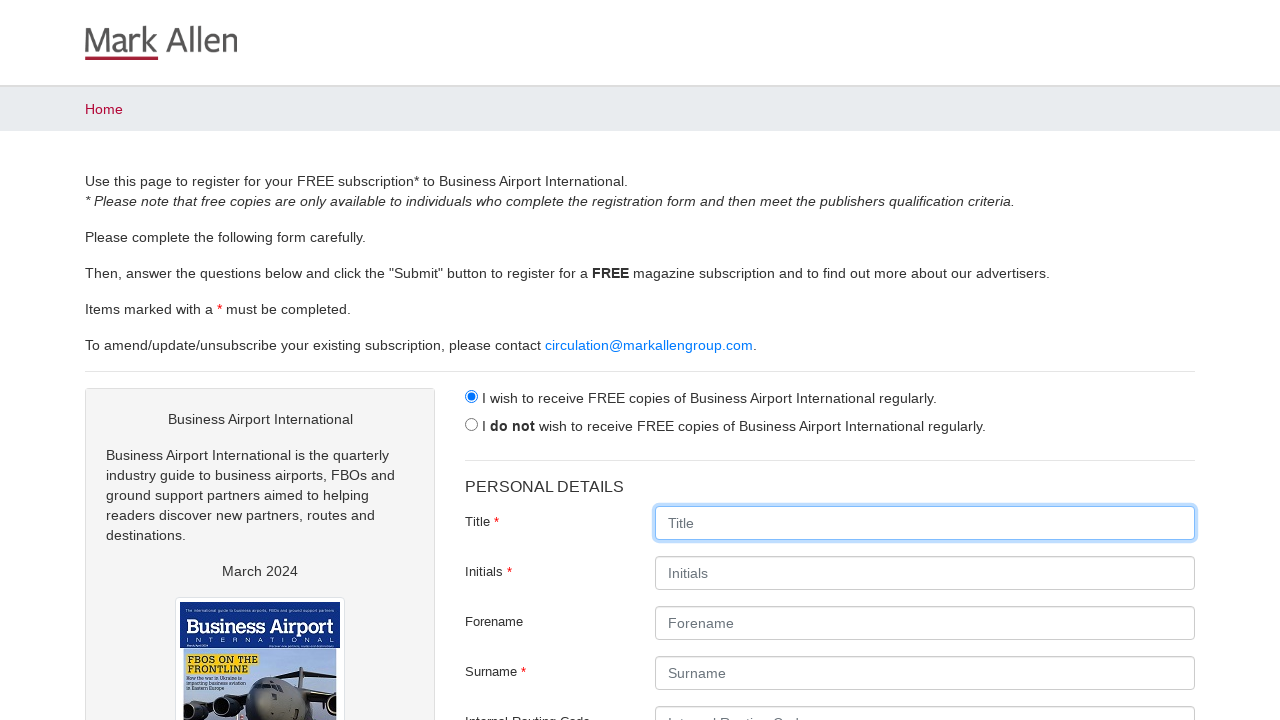

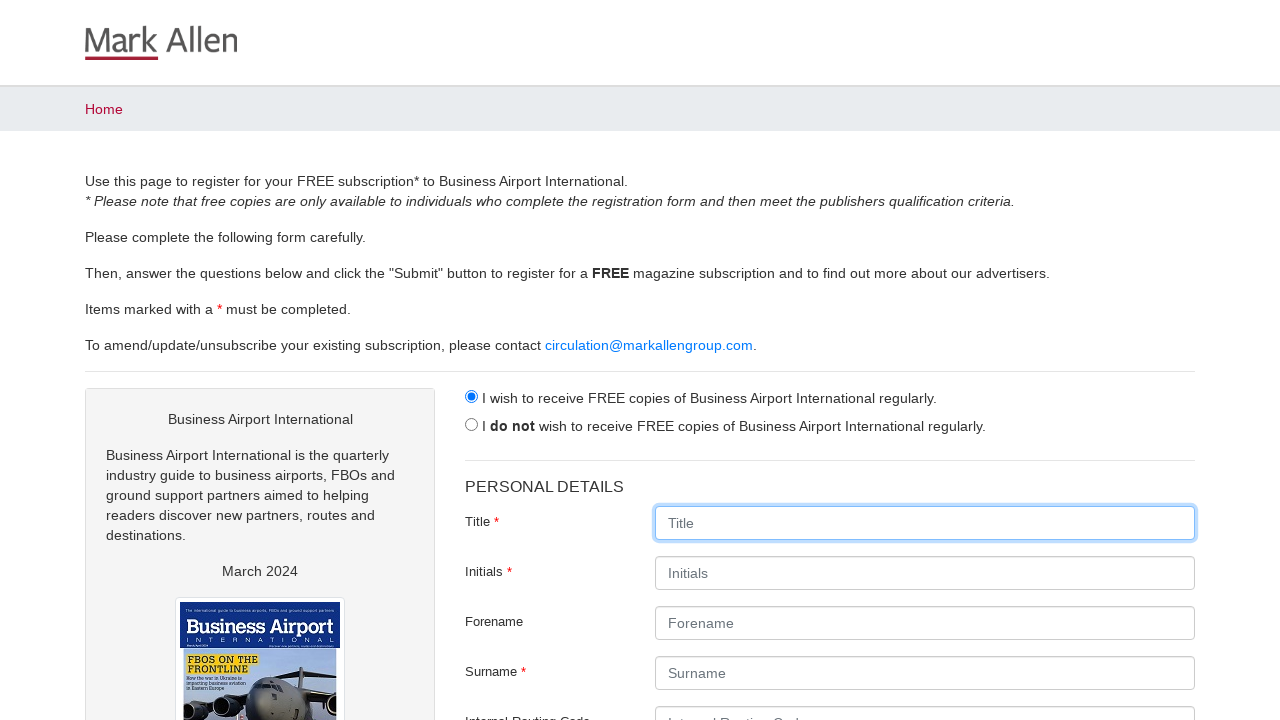